Tests browser window handling by clicking a link that opens a new window, switching to the child window, and reading text from an element with class 'red'.

Starting URL: https://rahulshettyacademy.com/loginpagePractise/

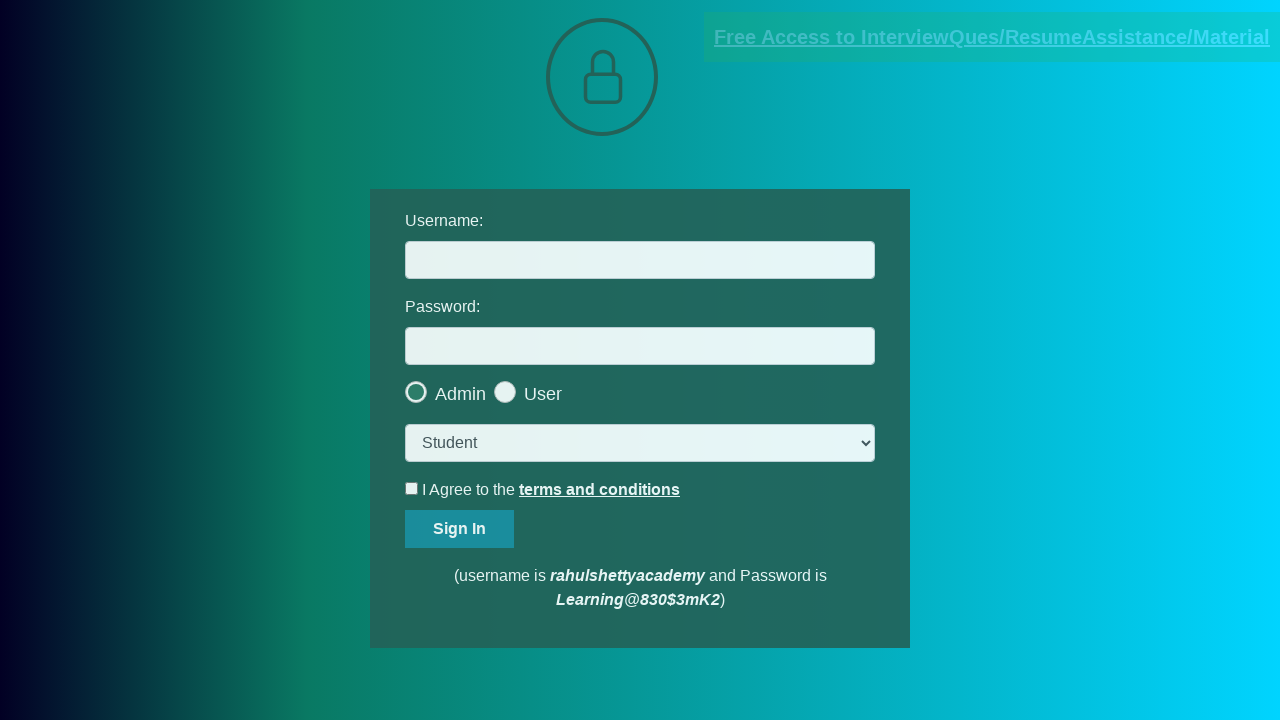

Clicked blinking text link to open new window at (992, 37) on .blinkingText
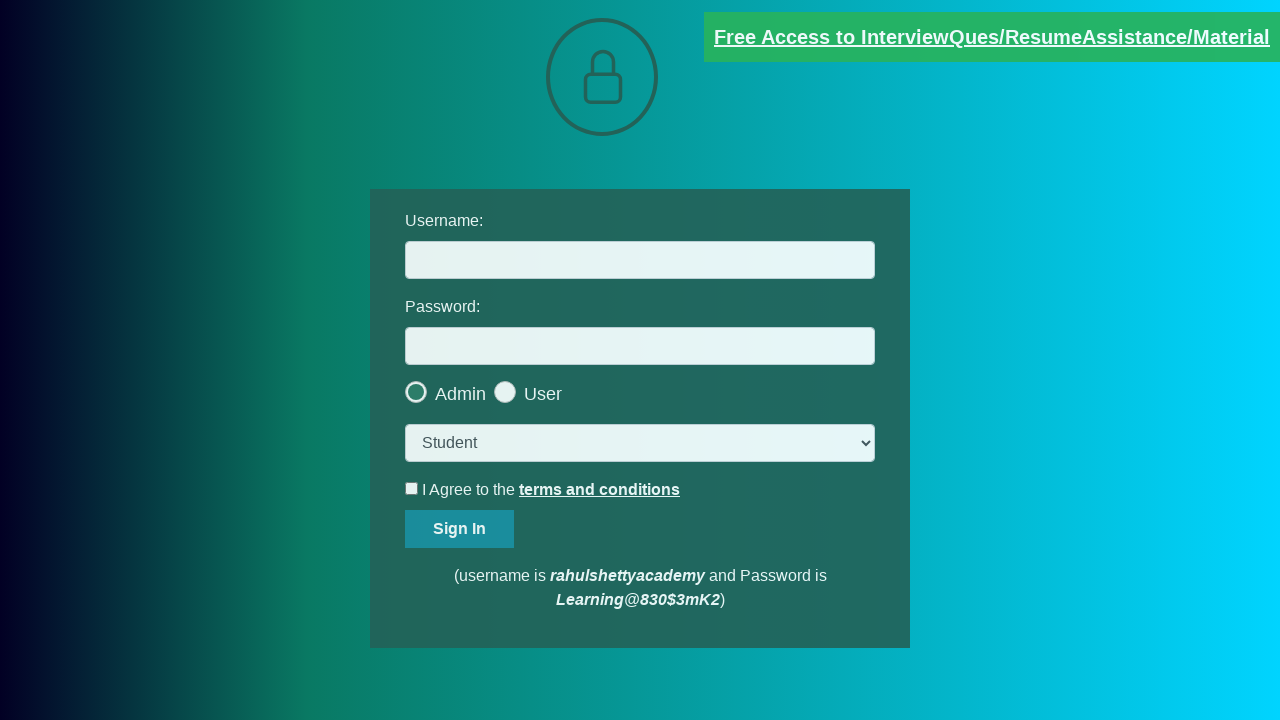

Captured new child window page object
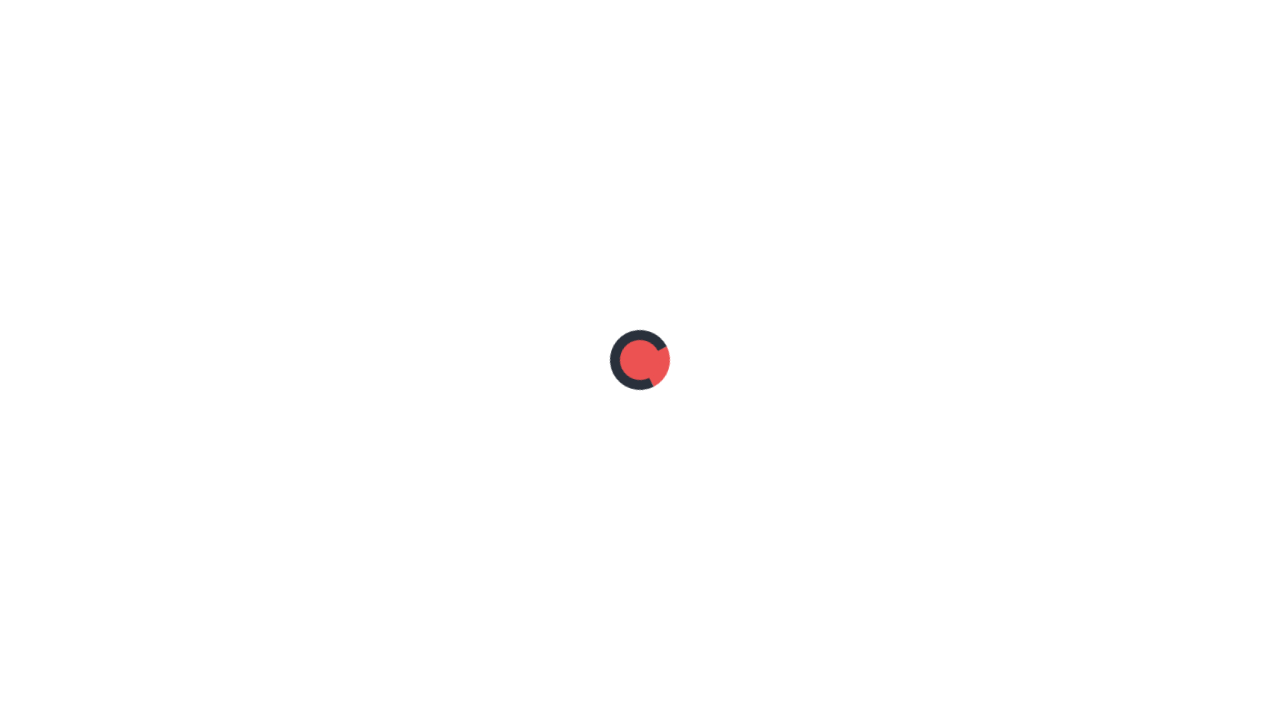

Child window page fully loaded
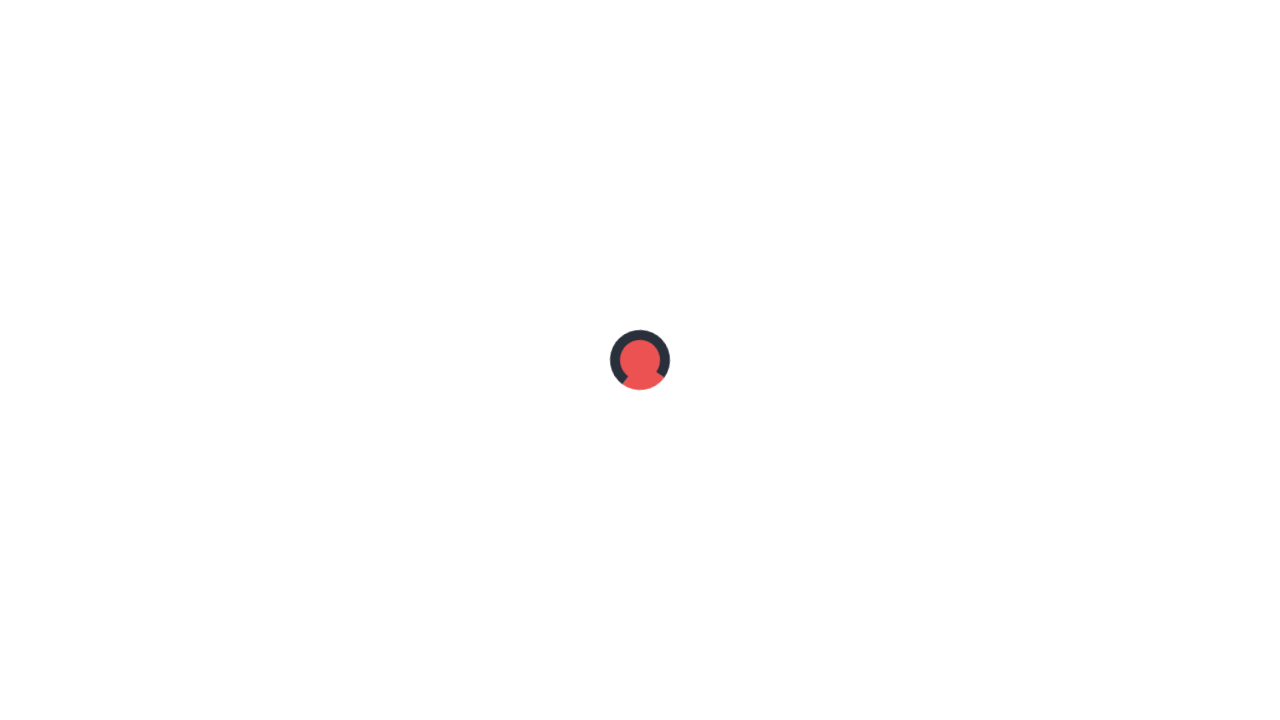

Read text from red element: 'Please email us at mentor@rahulshettyacademy.com with below template to receive response '
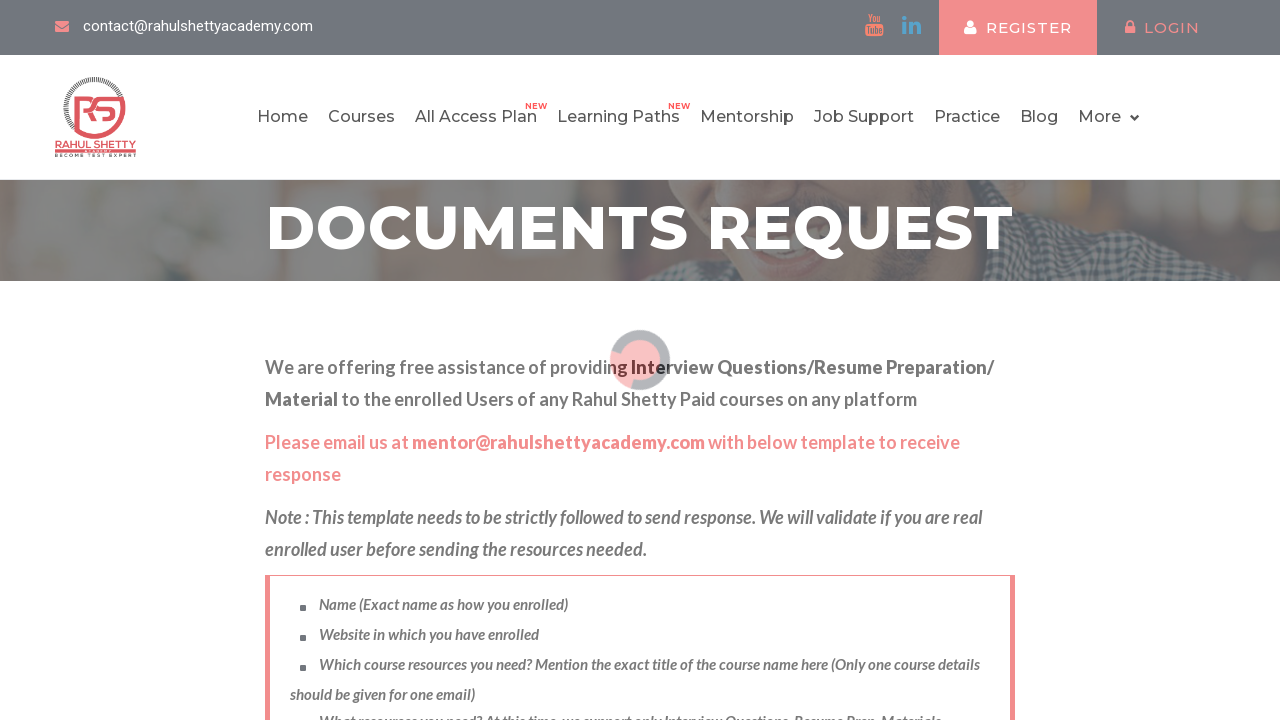

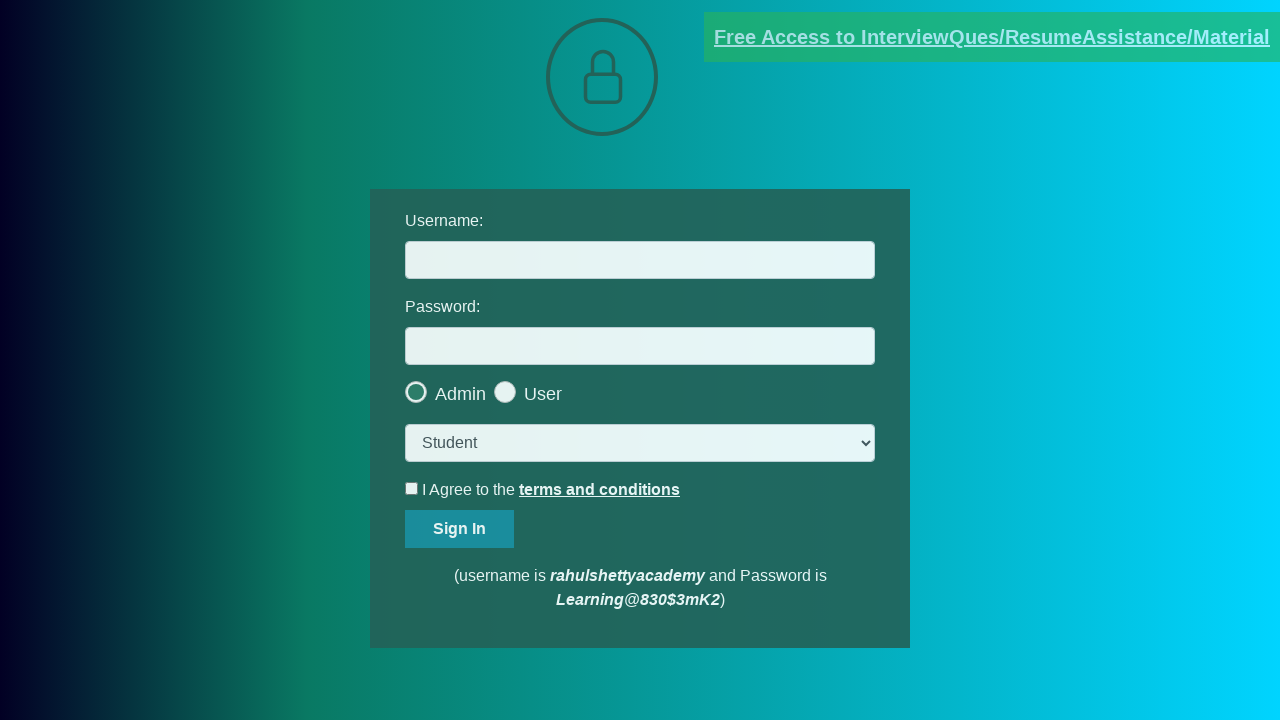